Tests file upload functionality by selecting a file and submitting the upload form, then verifying the success message

Starting URL: https://the-internet.herokuapp.com/upload

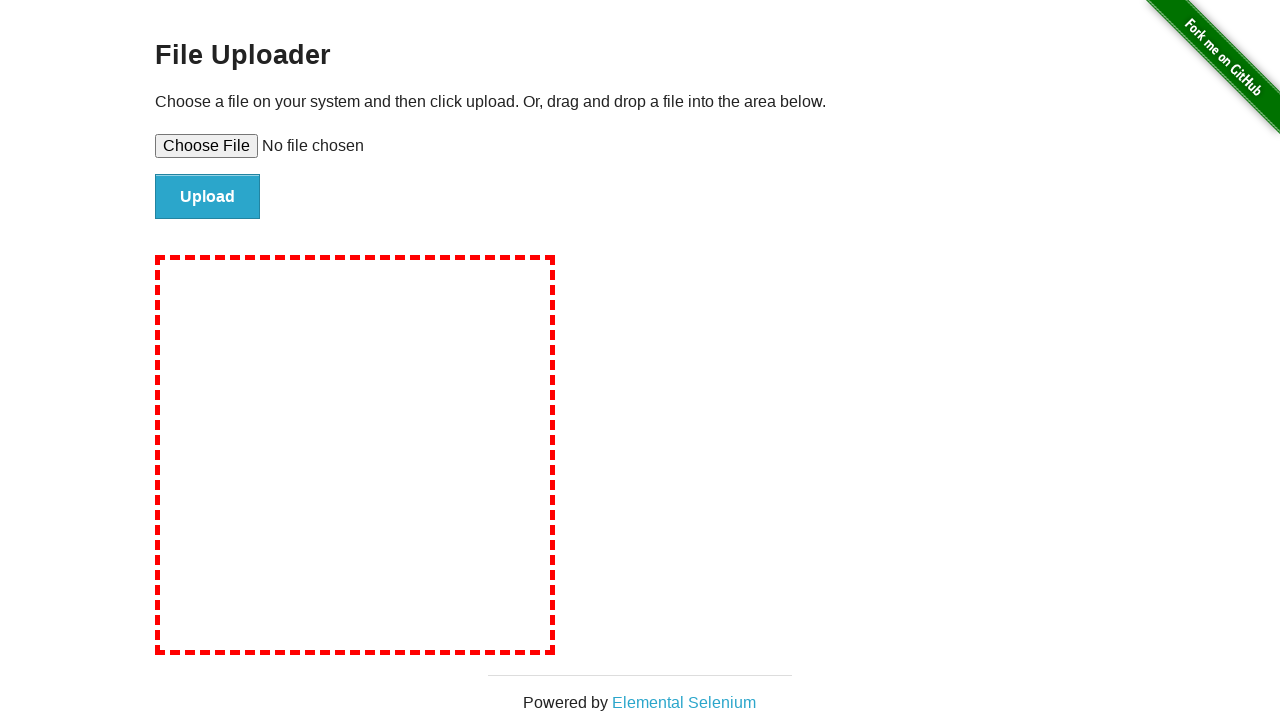

Created test file for upload at /tmp/test_upload_file.txt
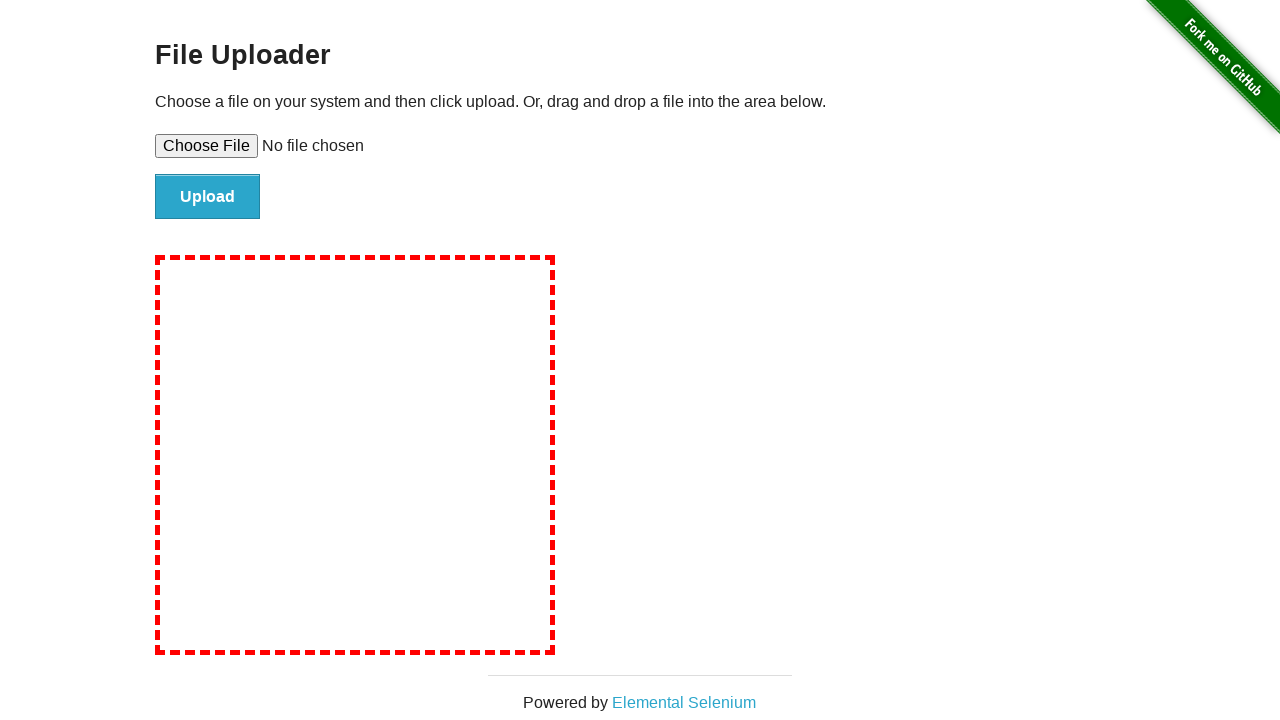

Selected test file for upload using file input field
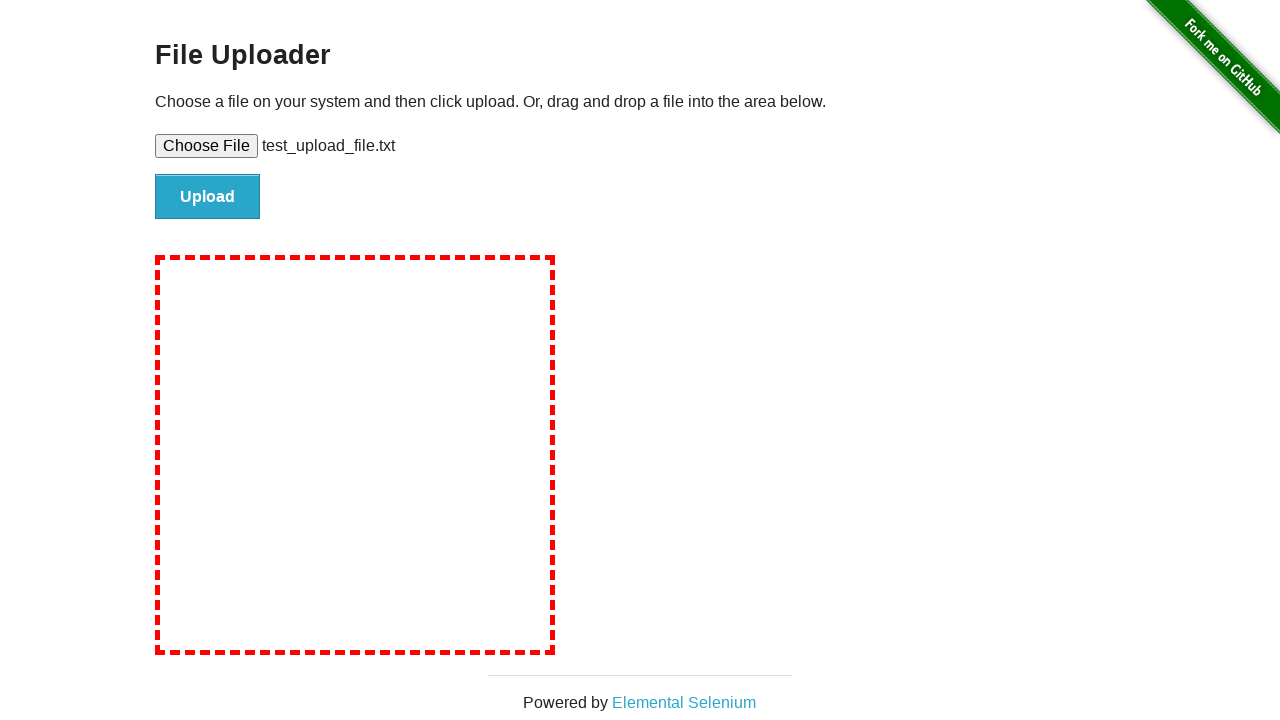

Clicked submit button to upload file at (208, 197) on #file-submit
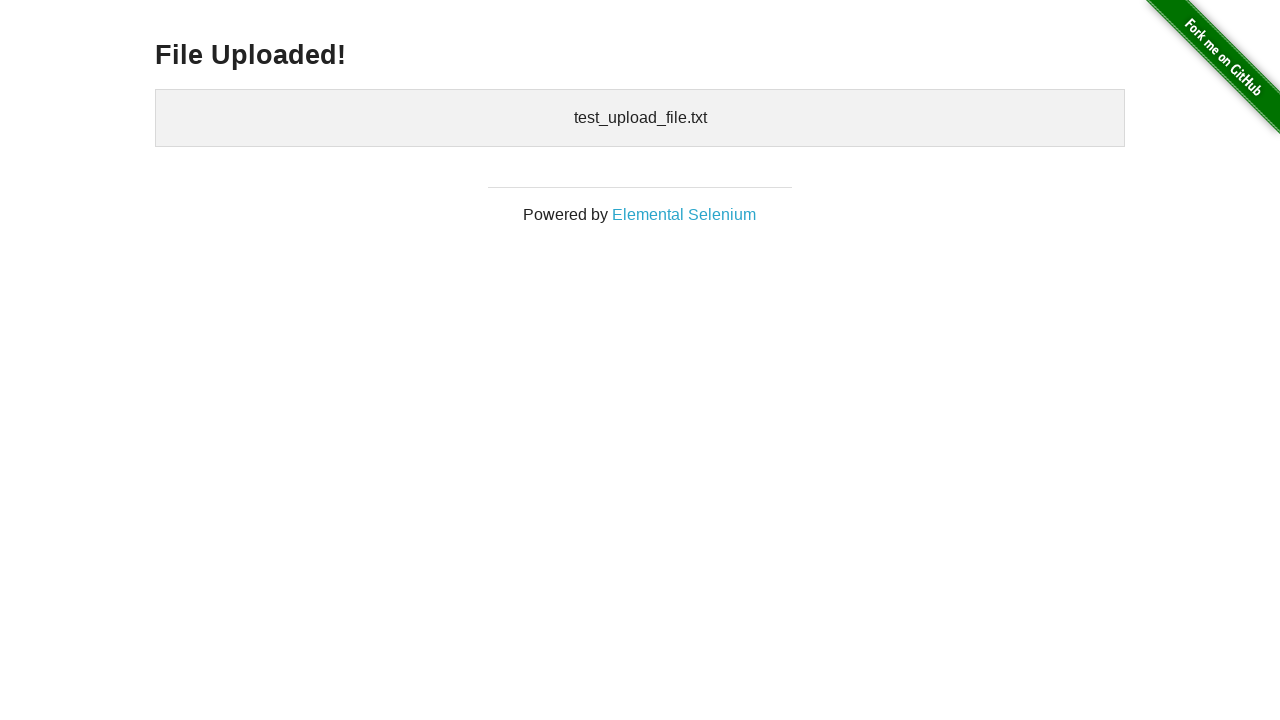

File upload success message appeared
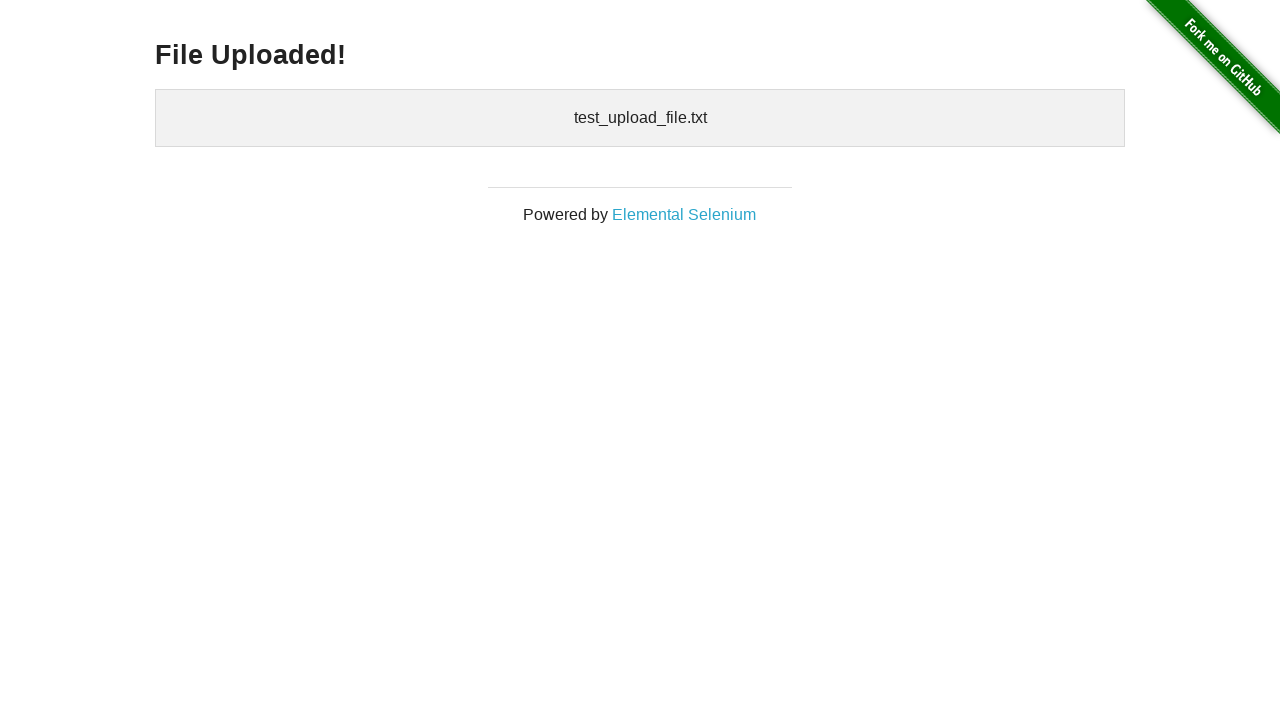

Cleaned up test file from temporary directory
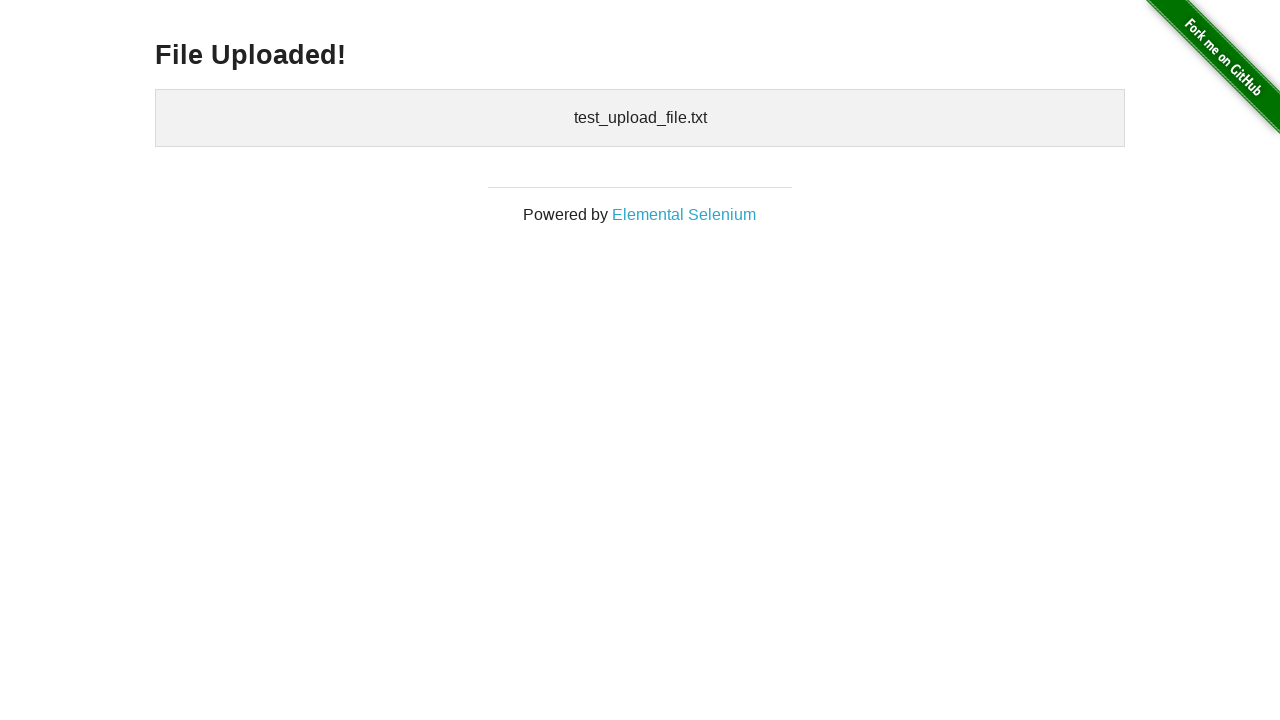

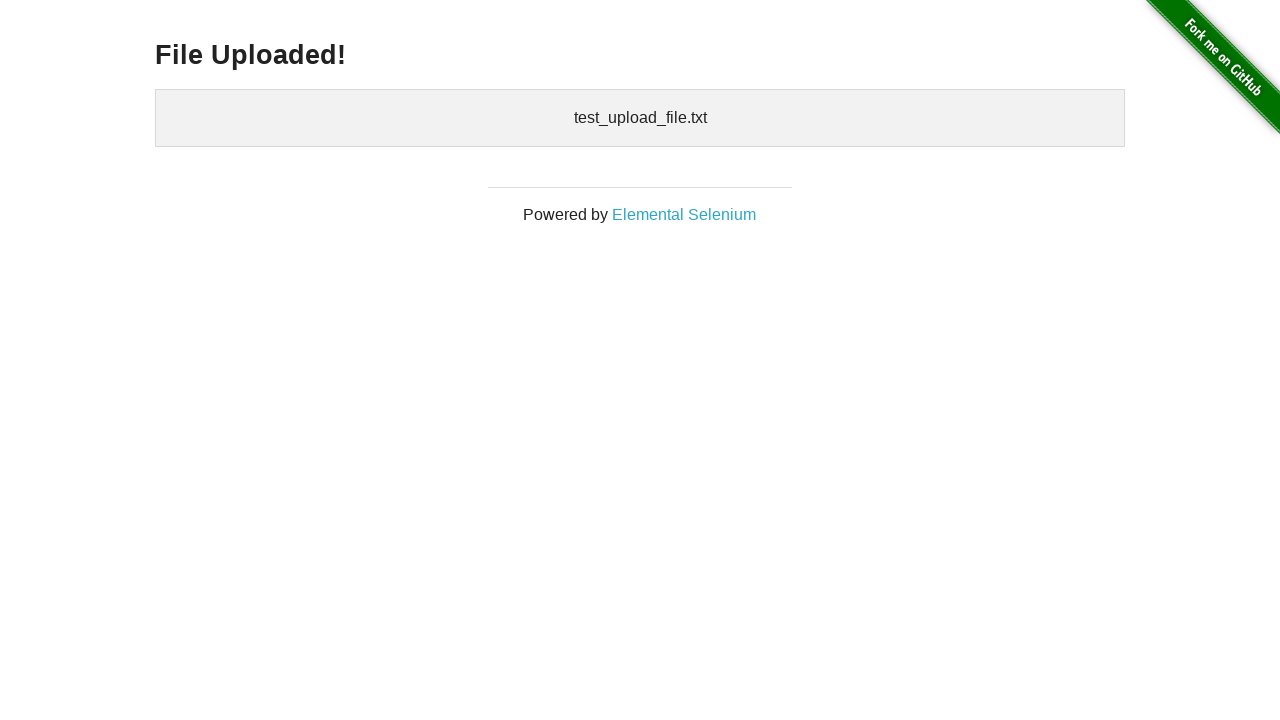